Tests JavaScript alert handling by clicking a button to trigger an alert and then accepting it

Starting URL: https://demo.automationtesting.in/Alerts.html

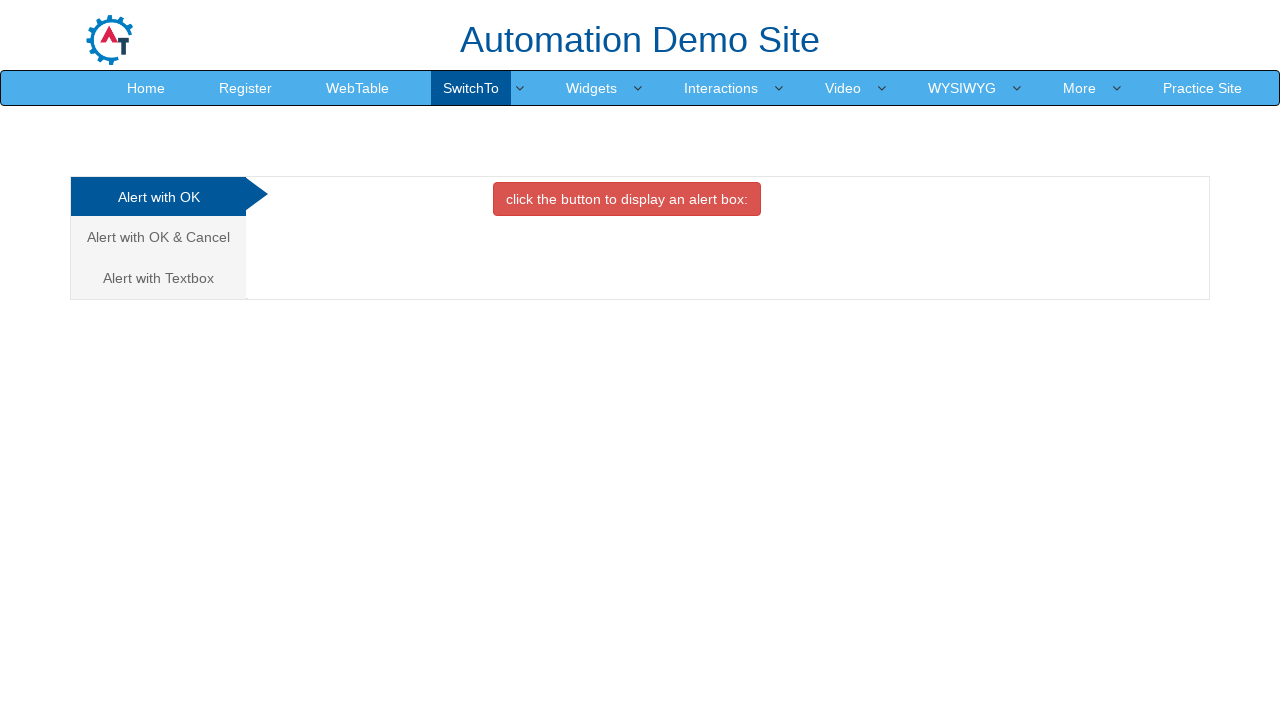

Clicked OK Tab button to trigger alert at (627, 199) on #OKTab
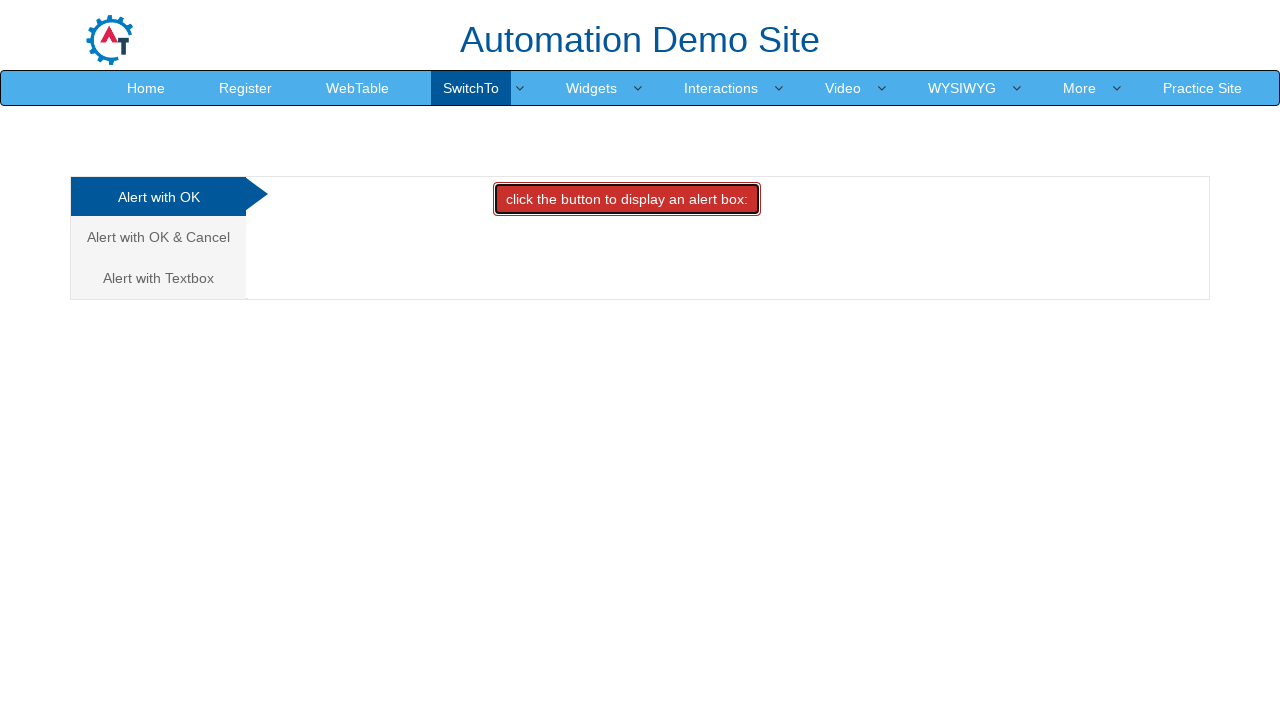

Set up dialog handler to accept alerts
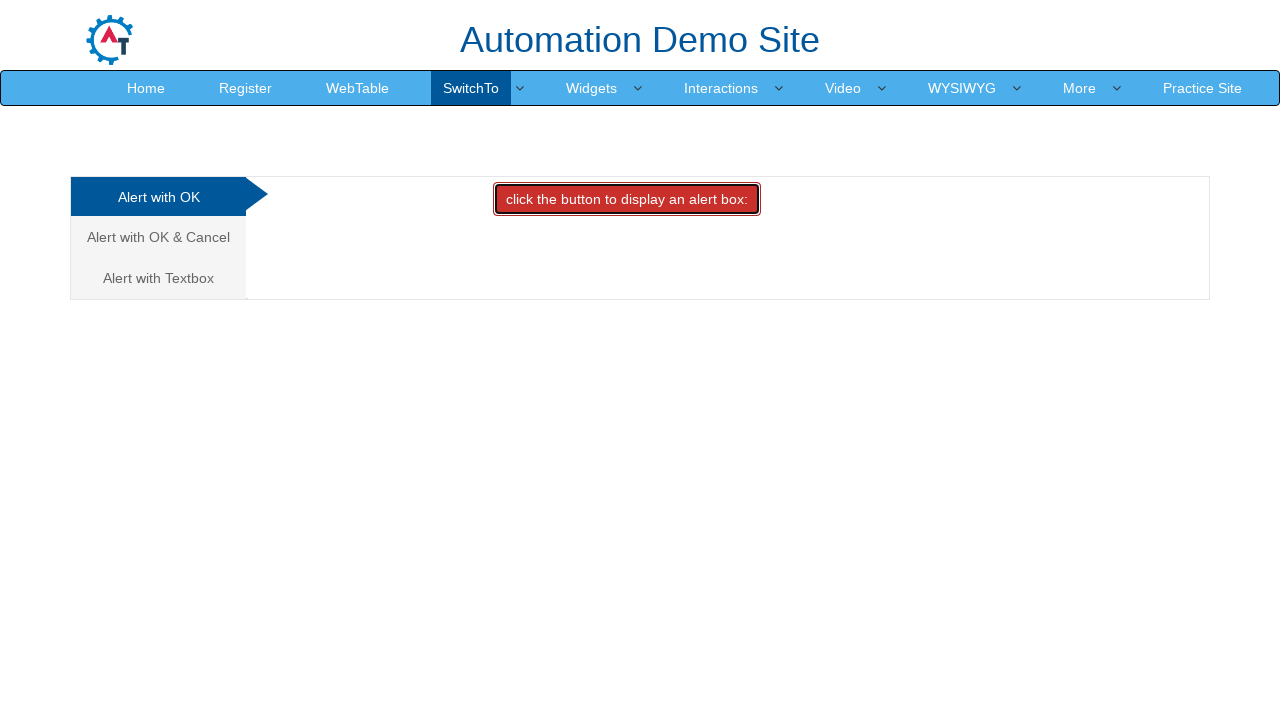

Clicked OK Tab button again to trigger alert at (627, 199) on #OKTab
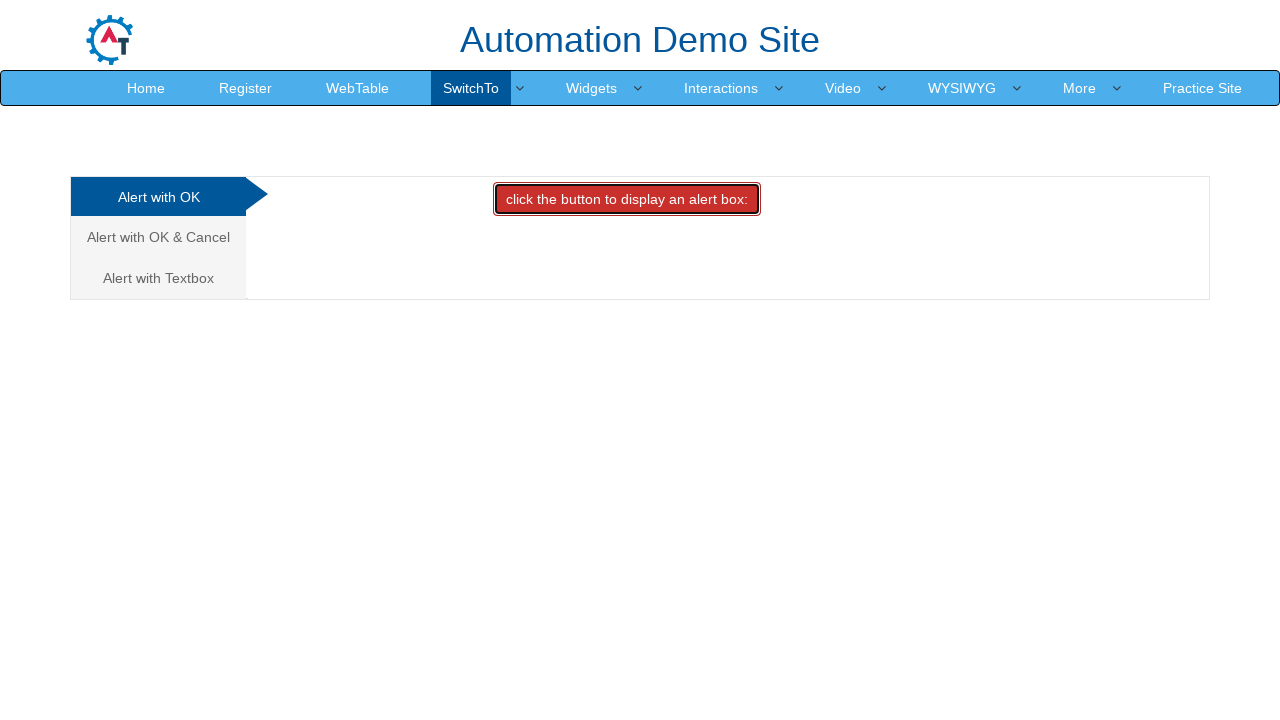

Waited 1000ms for alert to be processed
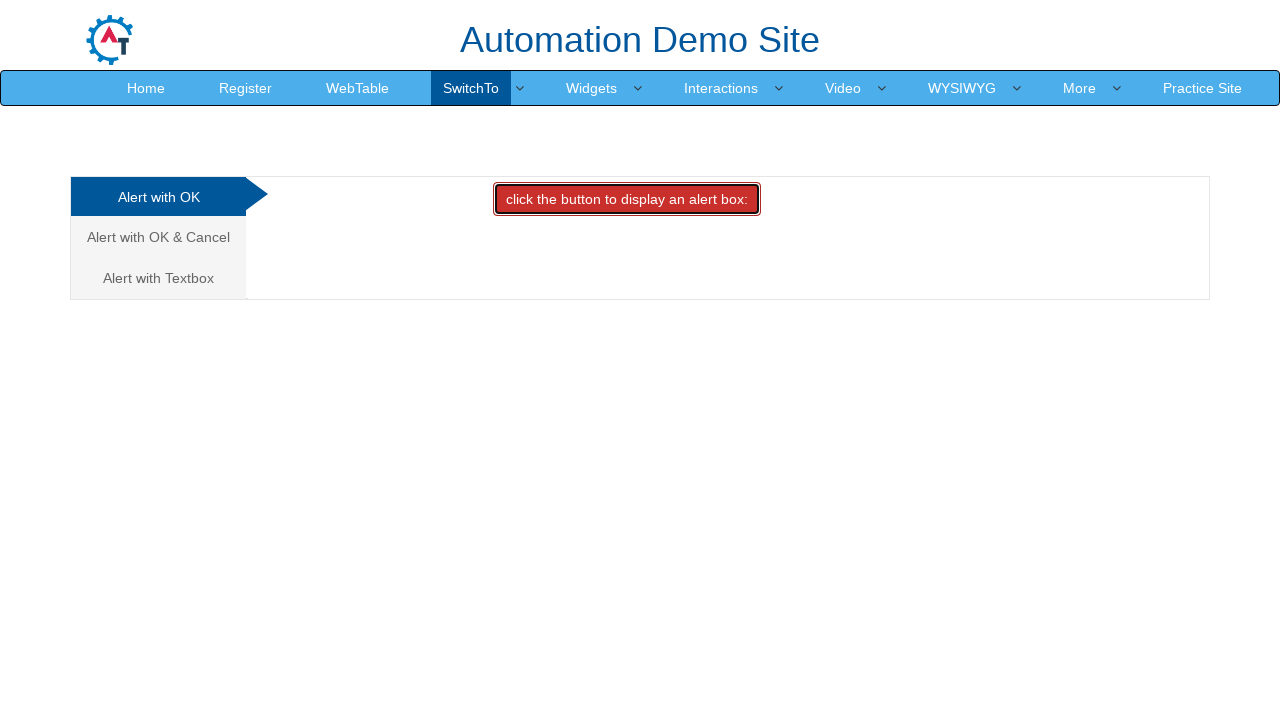

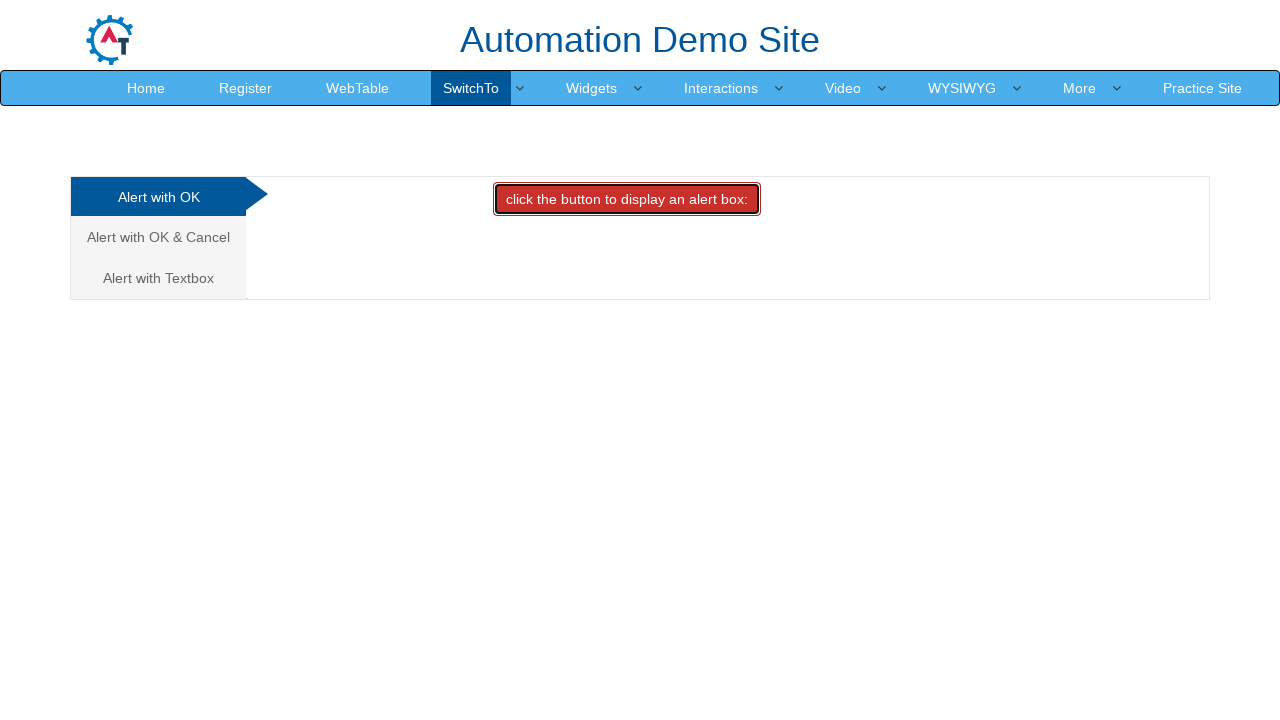